Tests frame navigation by clicking the frames link and switching to a frame to verify the title.

Starting URL: https://bonigarcia.dev/selenium-webdriver-java/

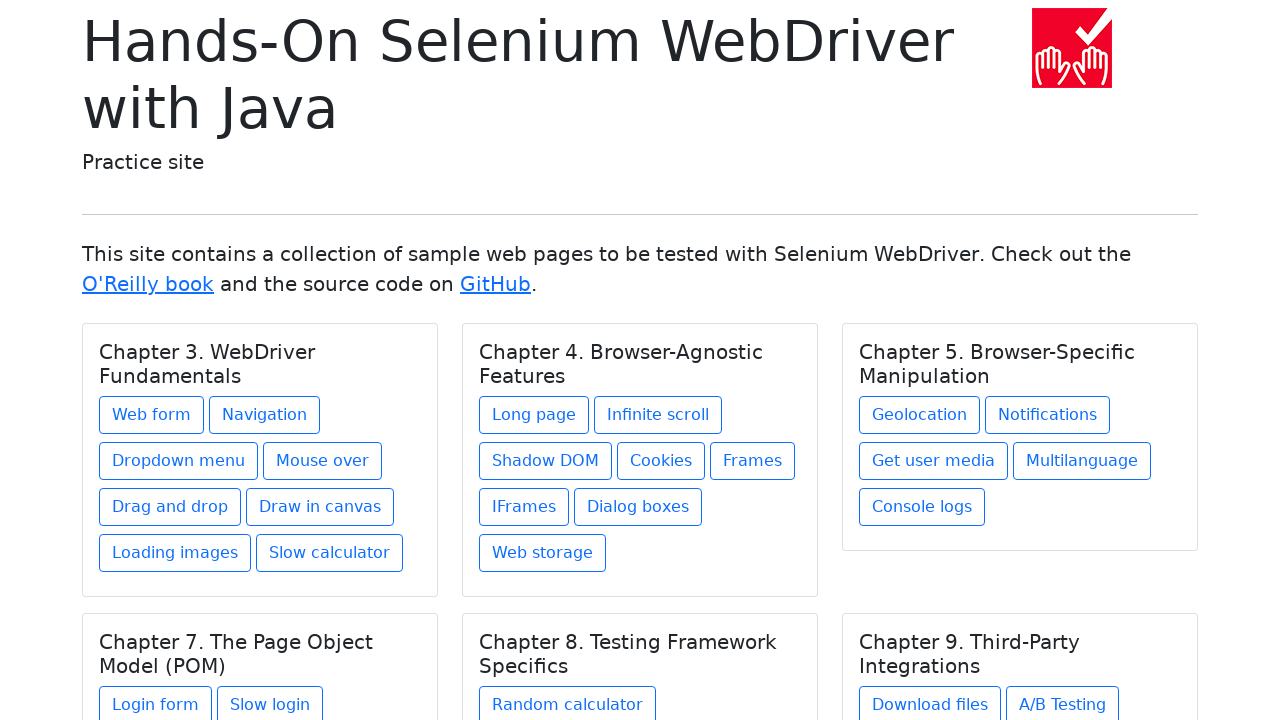

Clicked the frames link in Chapter 4 at (752, 461) on xpath=//h5[text() = 'Chapter 4. Browser-Agnostic Features']/../a[@href = 'frames
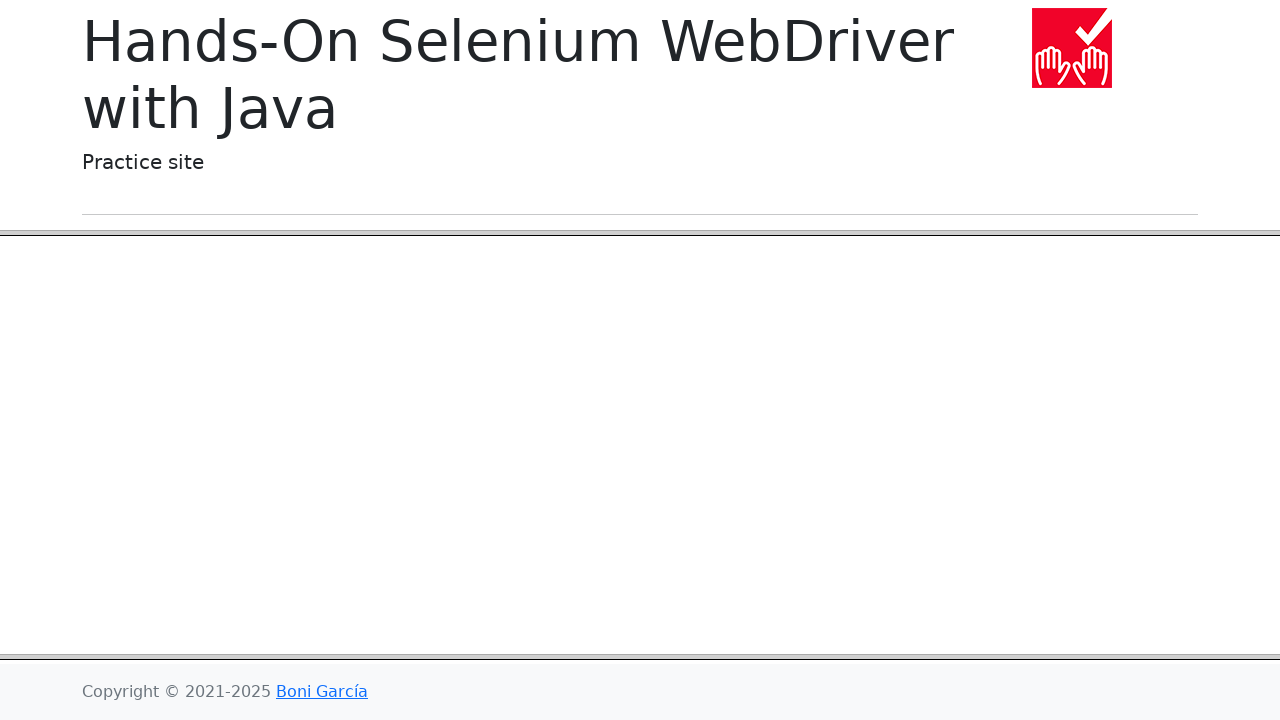

Waited for frame-header frame to load
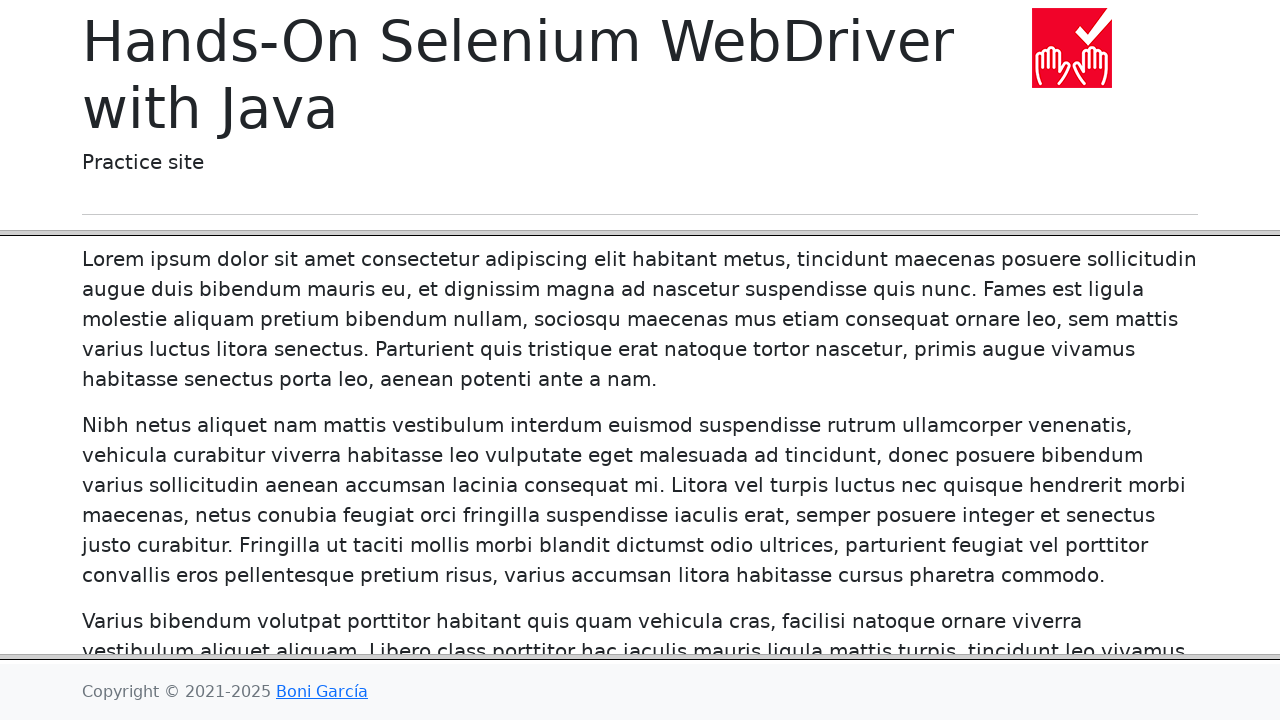

Located the frame-header frame
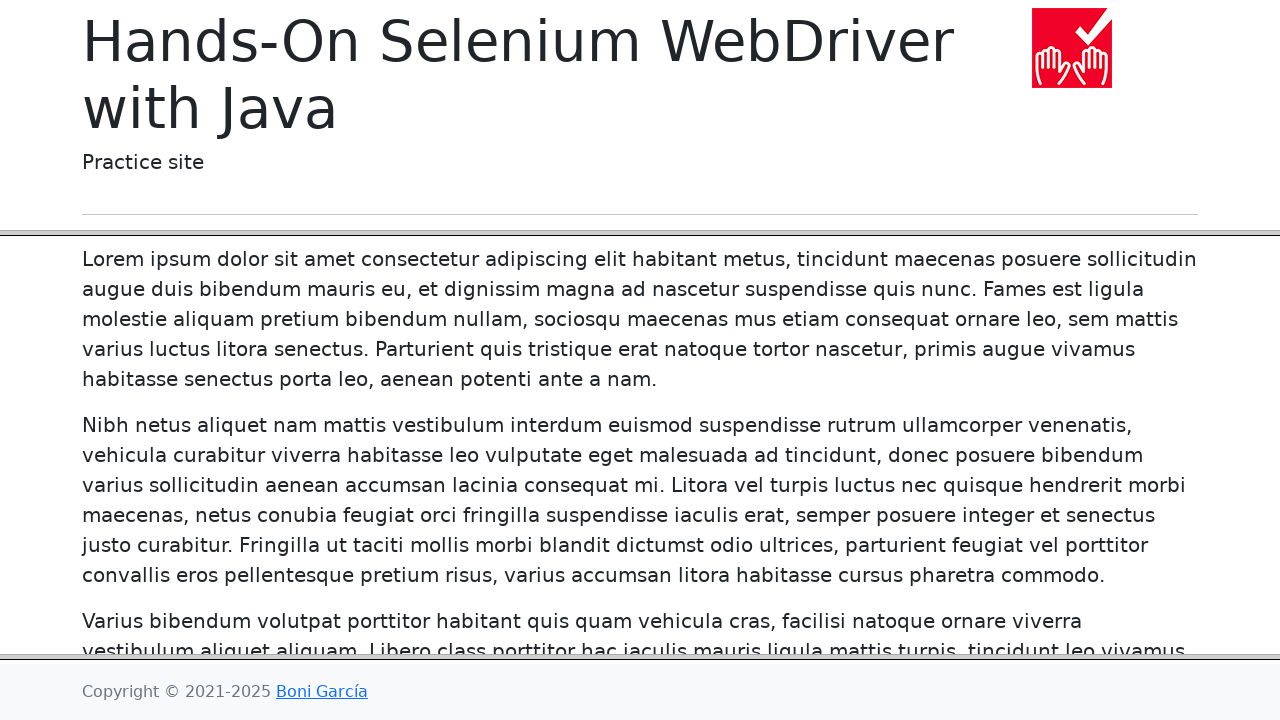

Located the title element in the frame
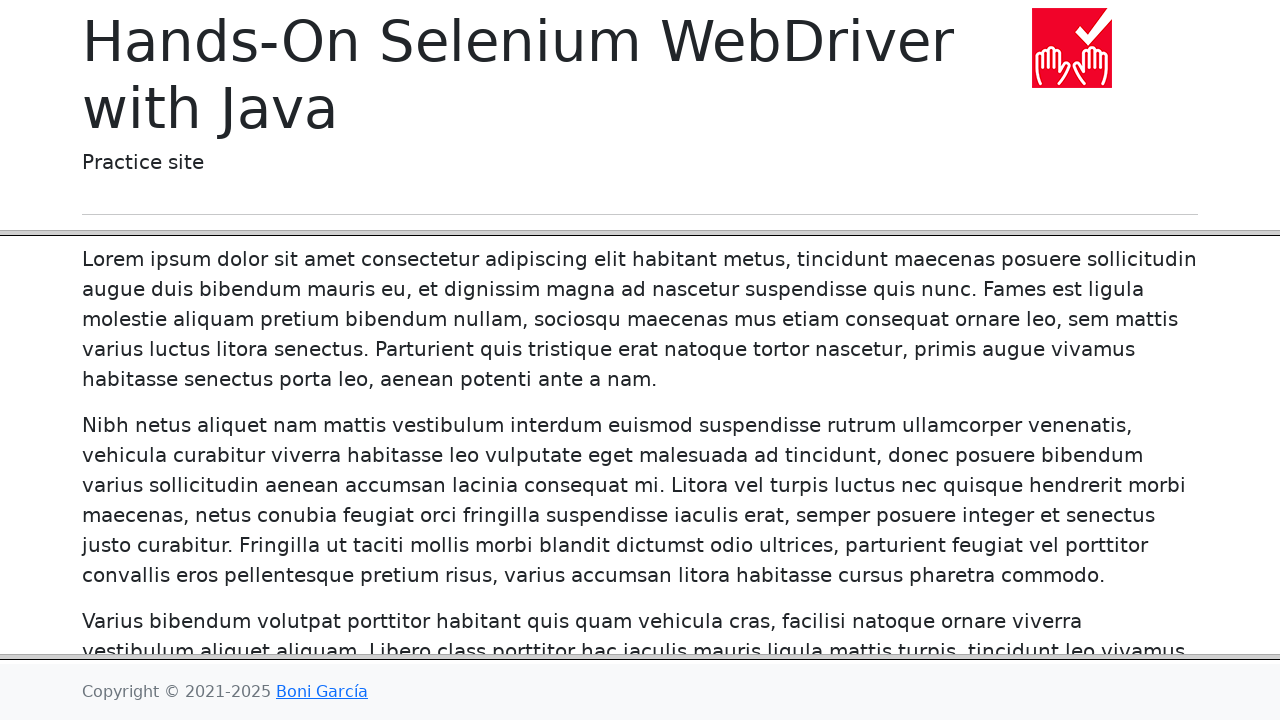

Verified frame title is 'Frames'
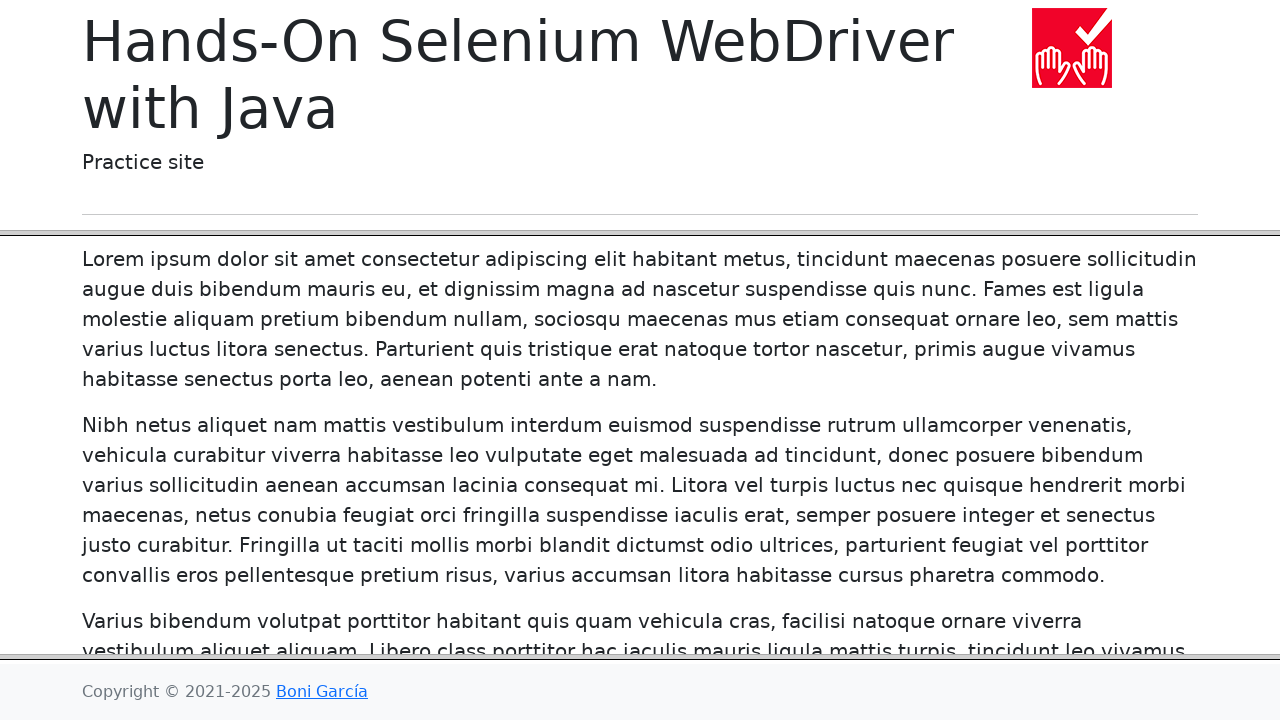

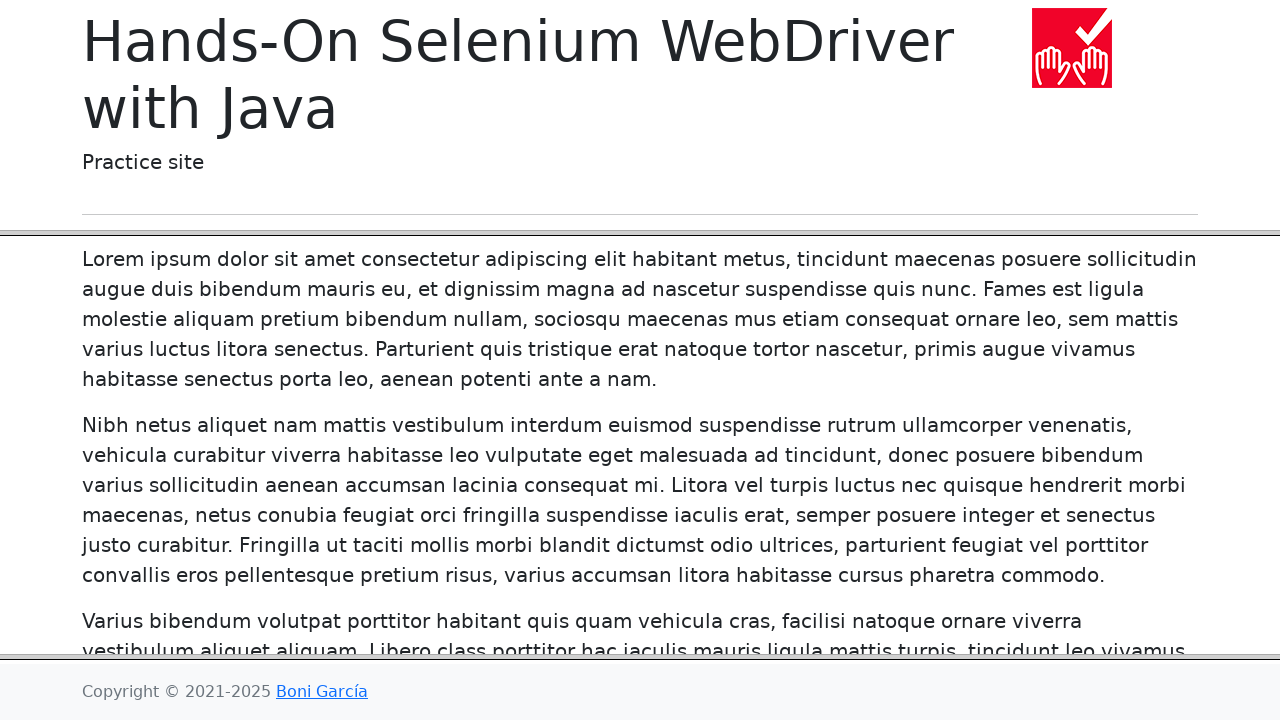